Tests tooltip display functionality by hovering over an input field and verifying the tooltip text appears

Starting URL: https://automationfc.github.io/jquery-tooltip/

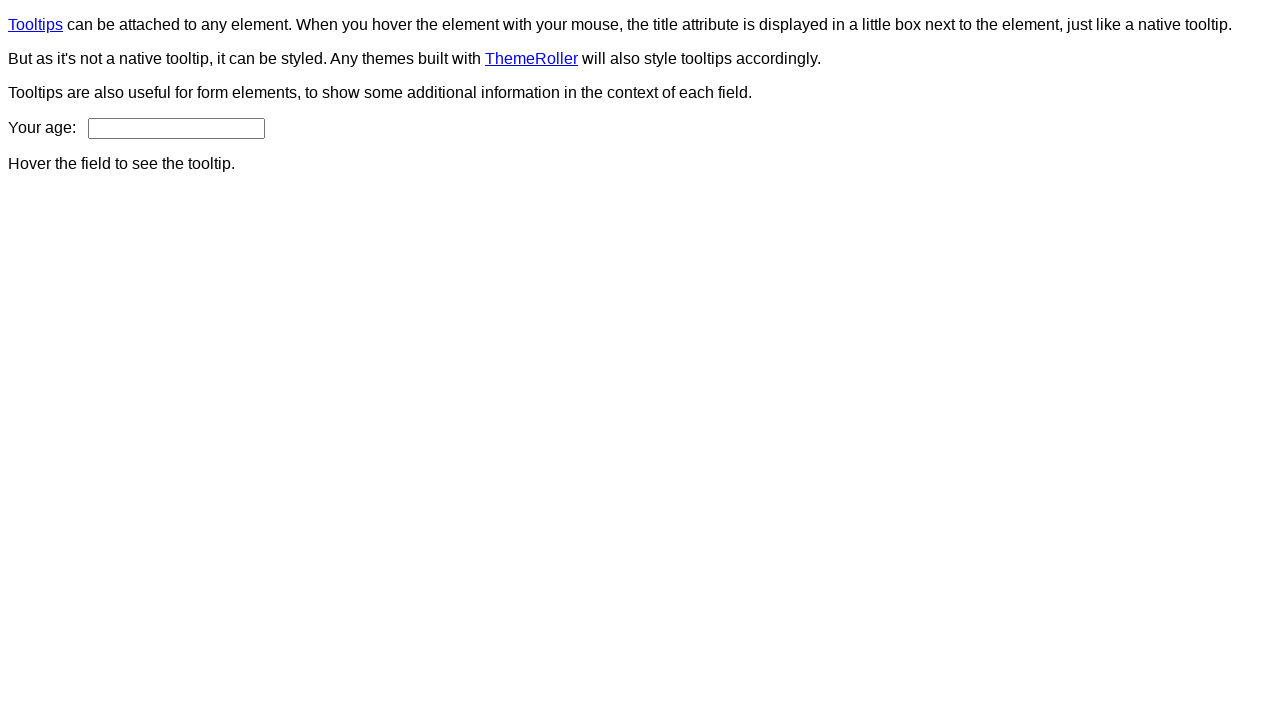

Navigated to jQuery tooltip test page
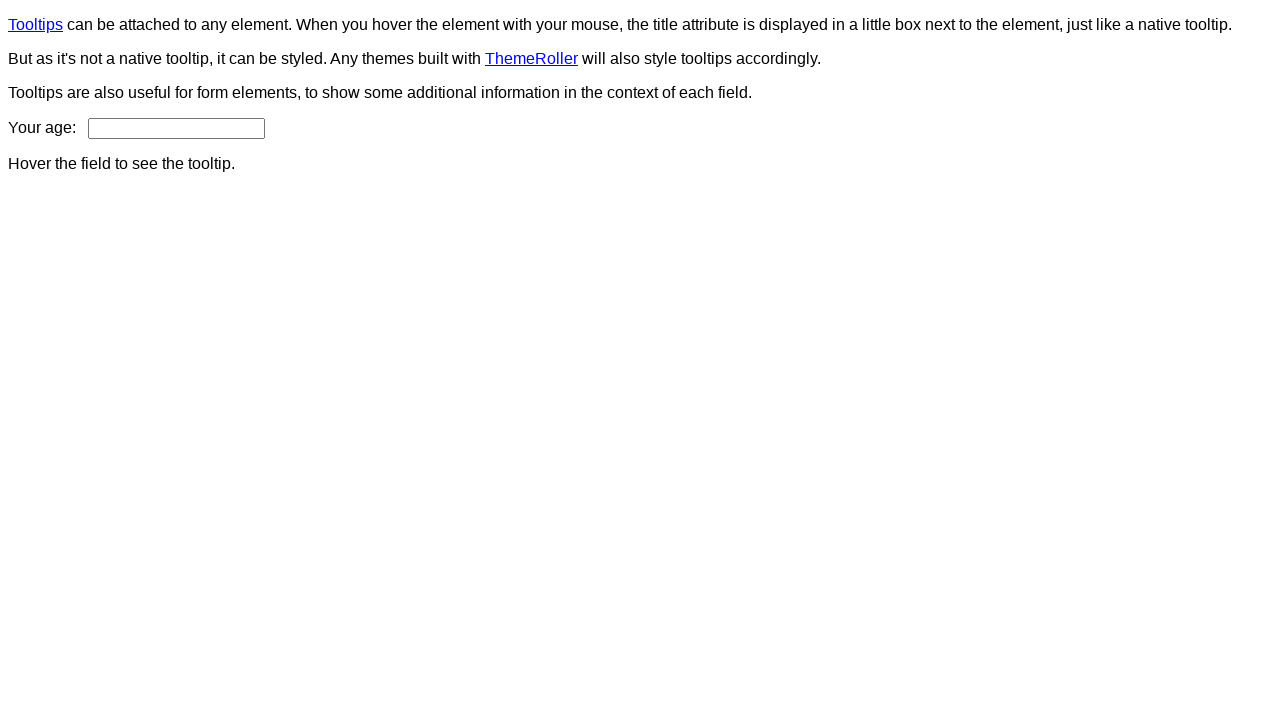

Hovered over age input field to trigger tooltip at (176, 128) on input#age
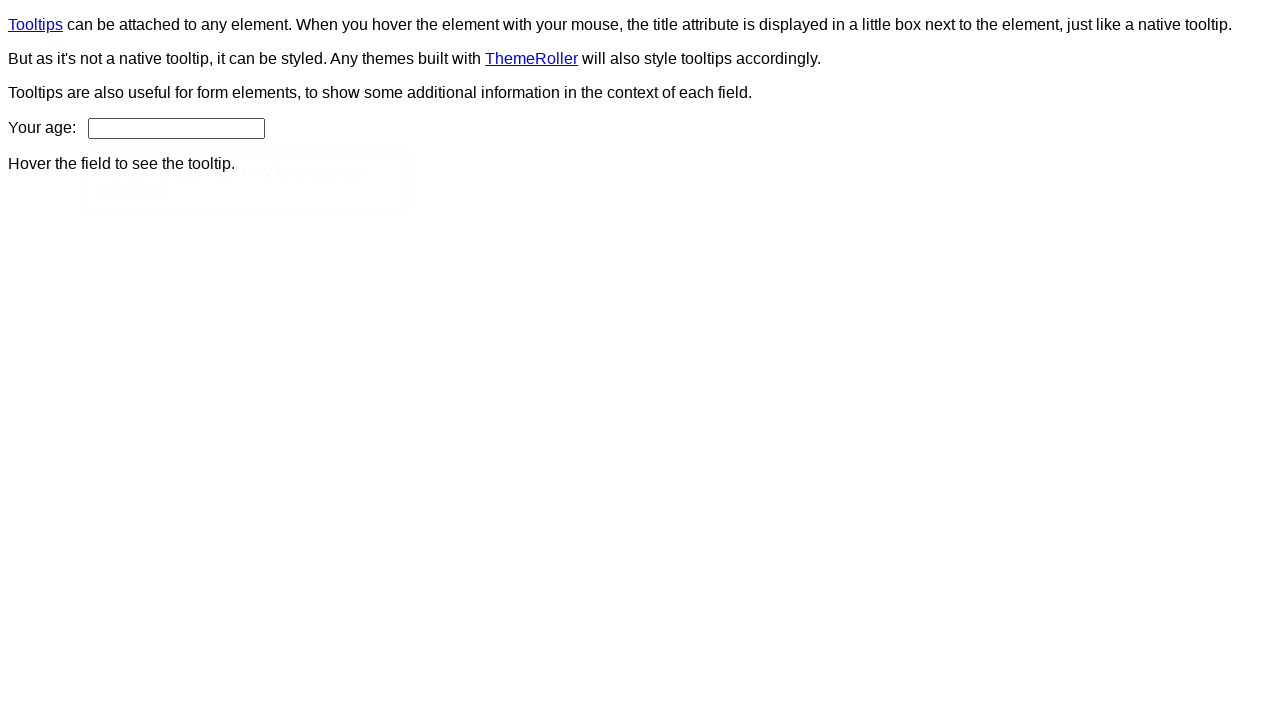

Tooltip element appeared on page
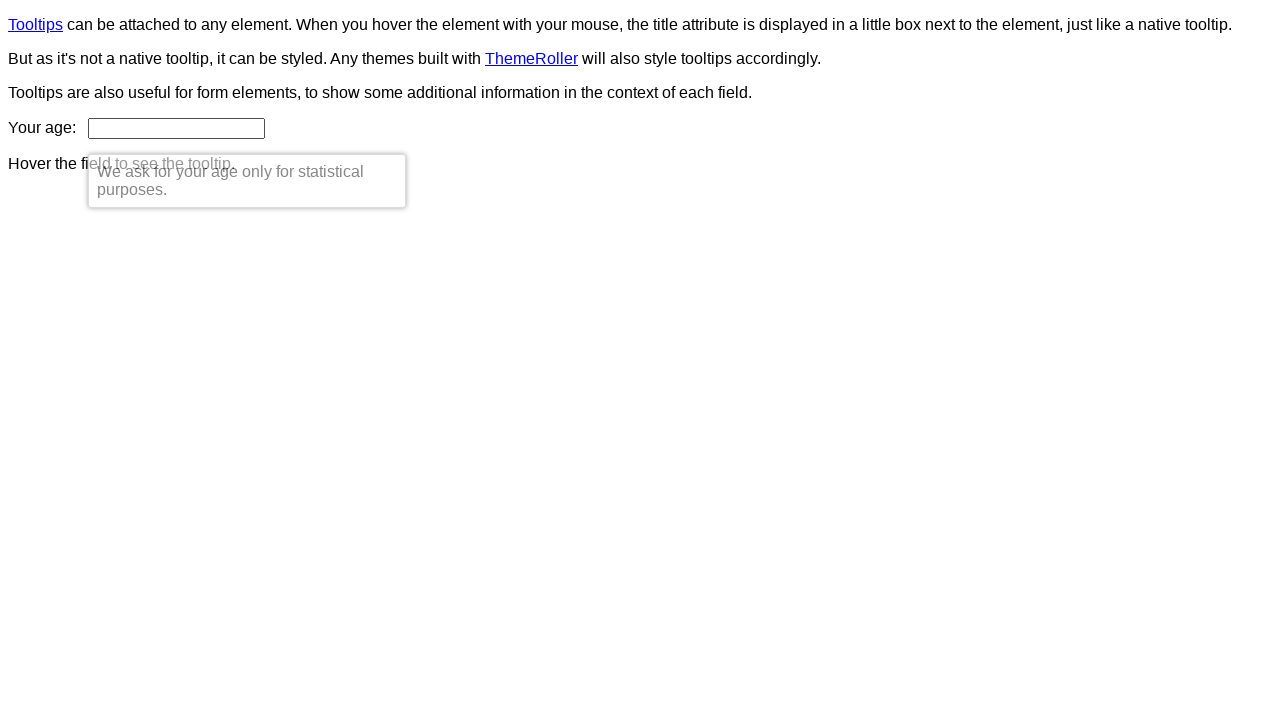

Retrieved tooltip text: 'We ask for your age only for statistical purposes.'
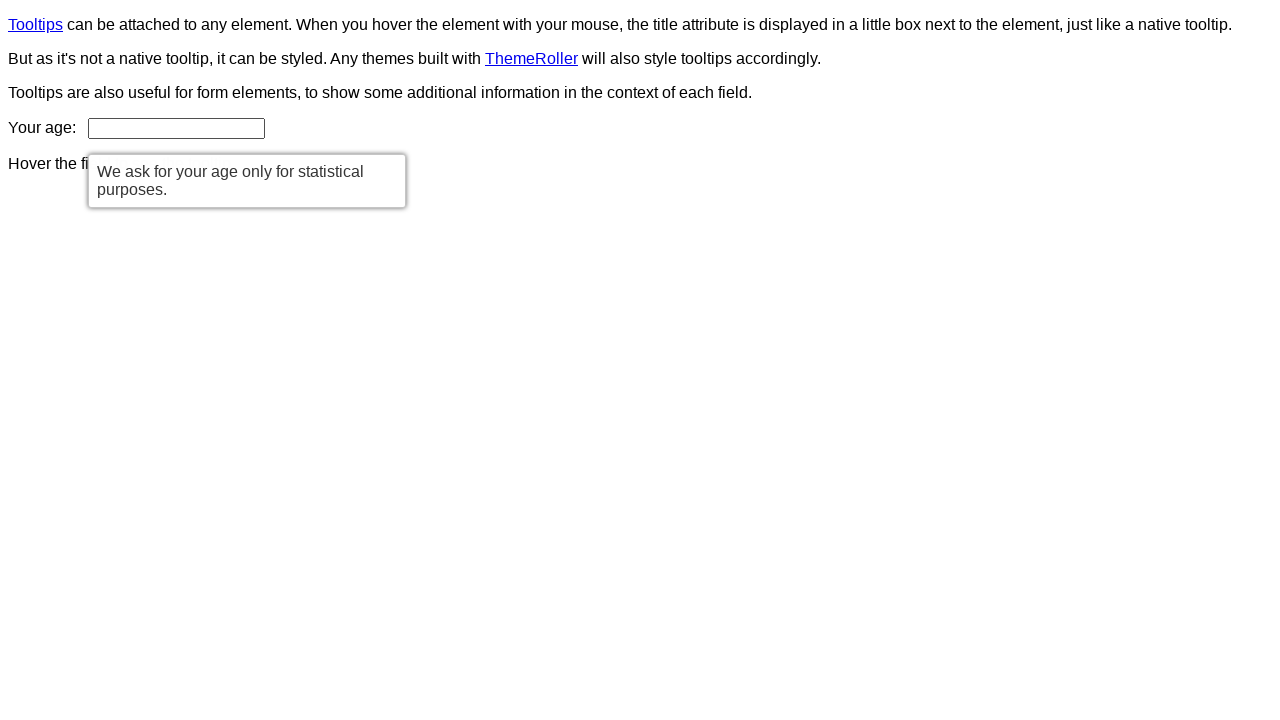

Verified tooltip text matches expected message
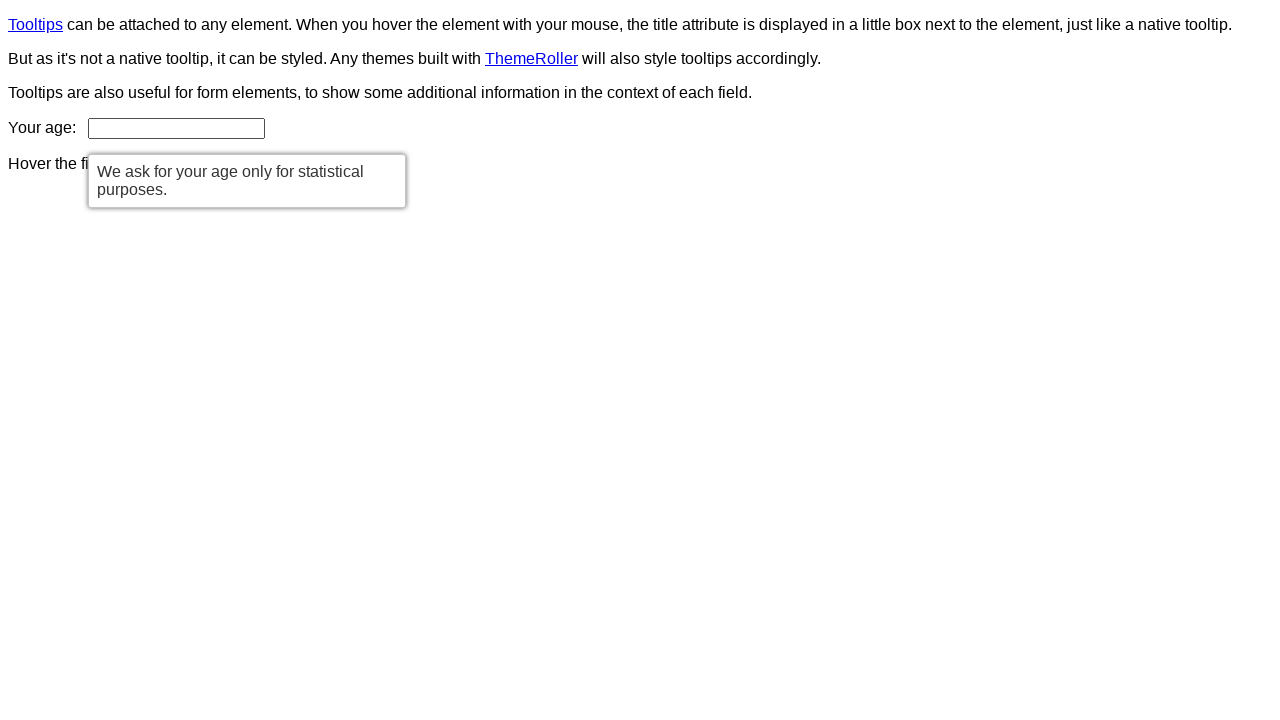

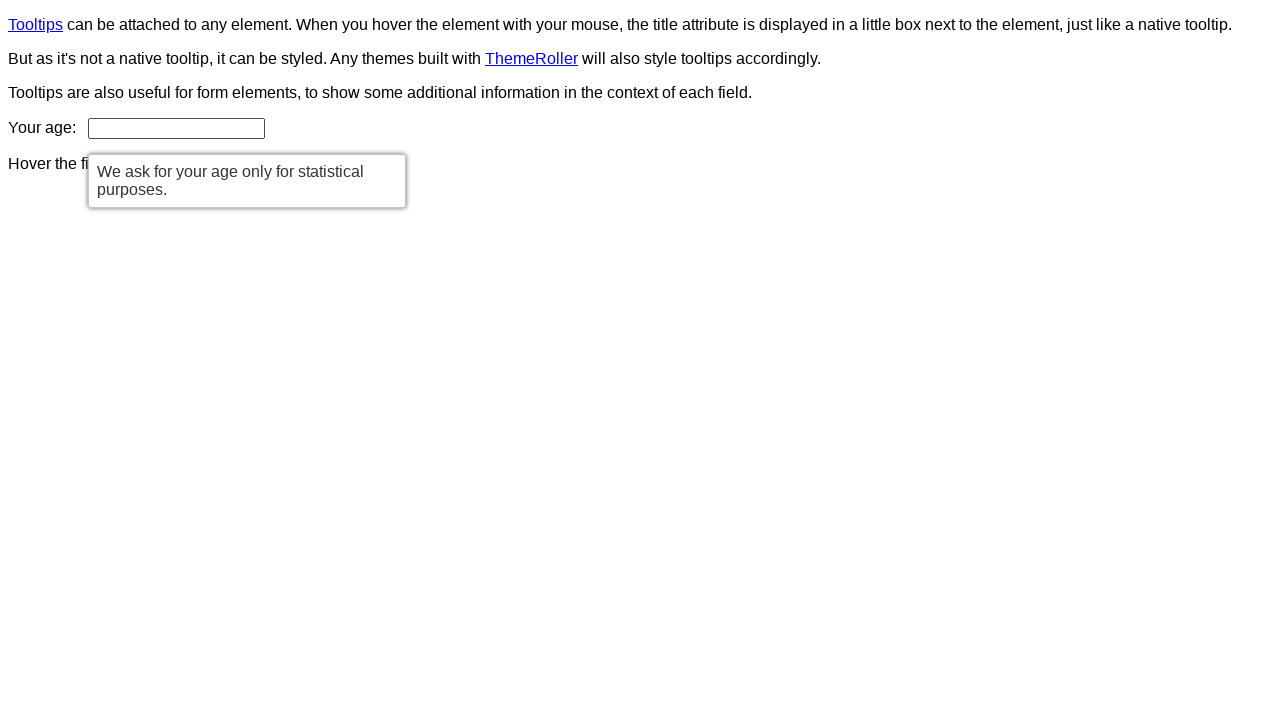